Tests dynamic content loading by clicking a start button and waiting for hidden content to become visible

Starting URL: https://the-internet.herokuapp.com/dynamic_loading/1

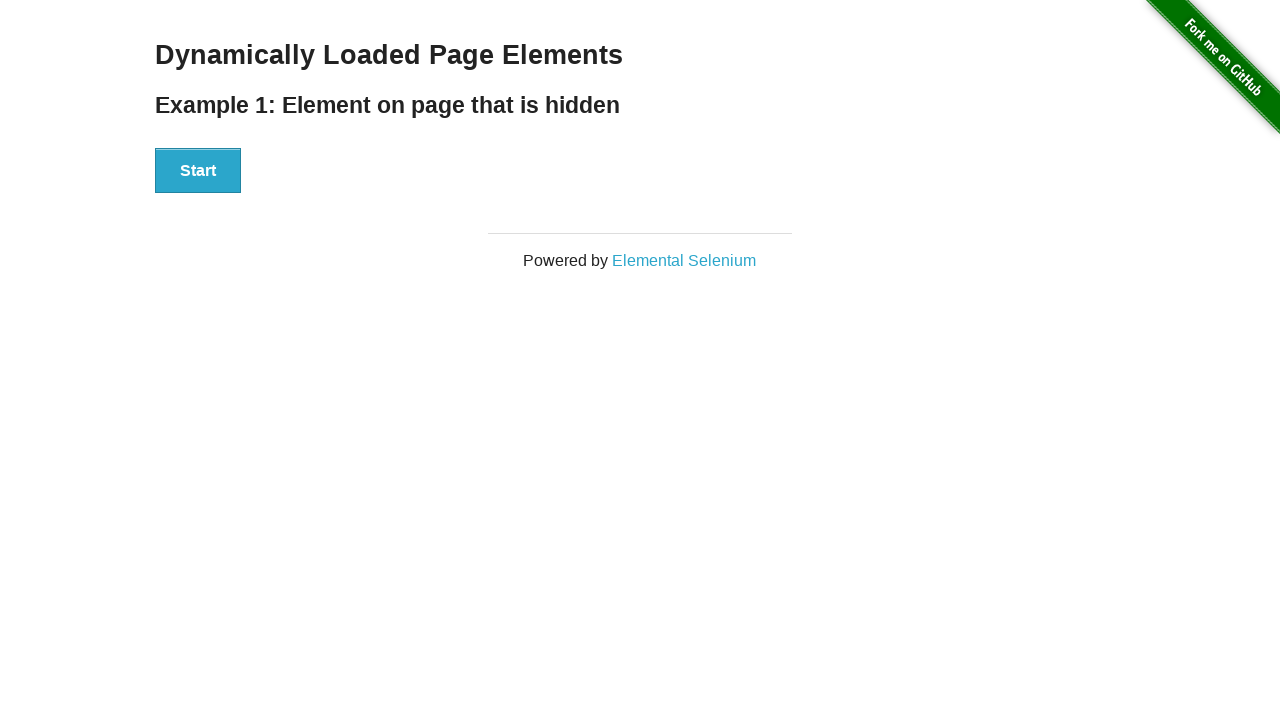

Clicked start button to trigger dynamic content loading at (198, 171) on #start > button
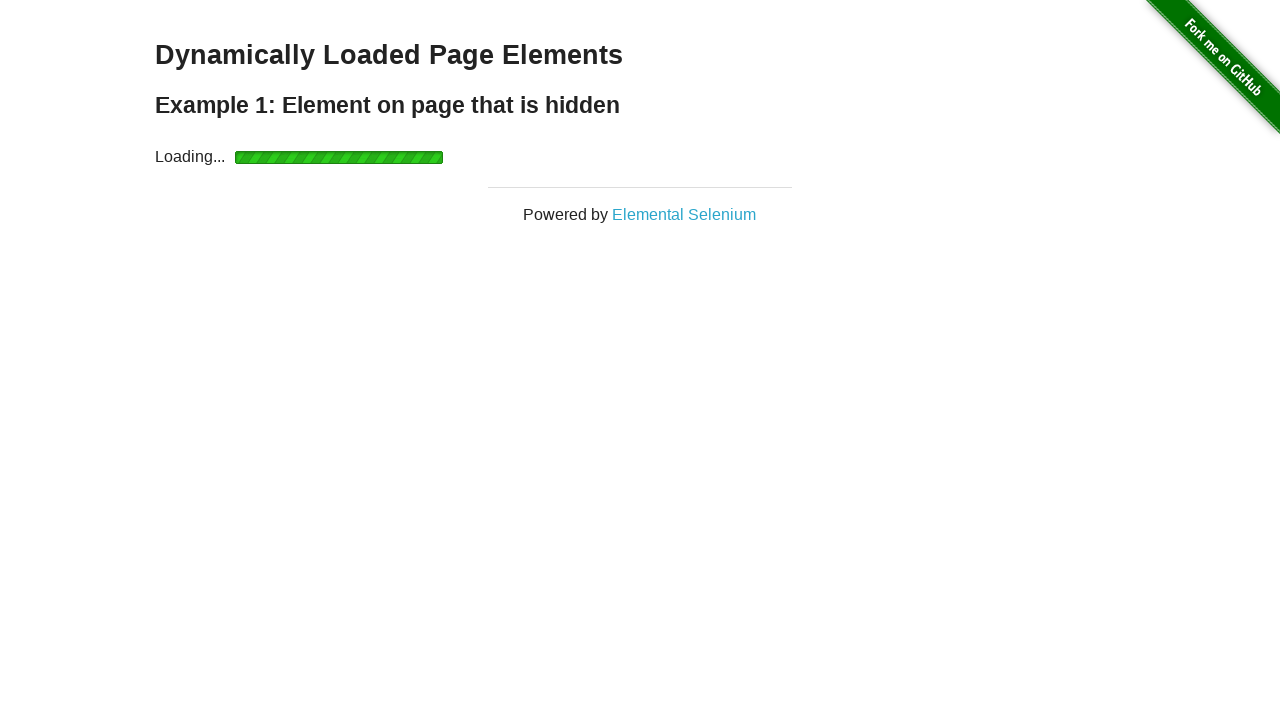

Waited for dynamically loaded content to become visible
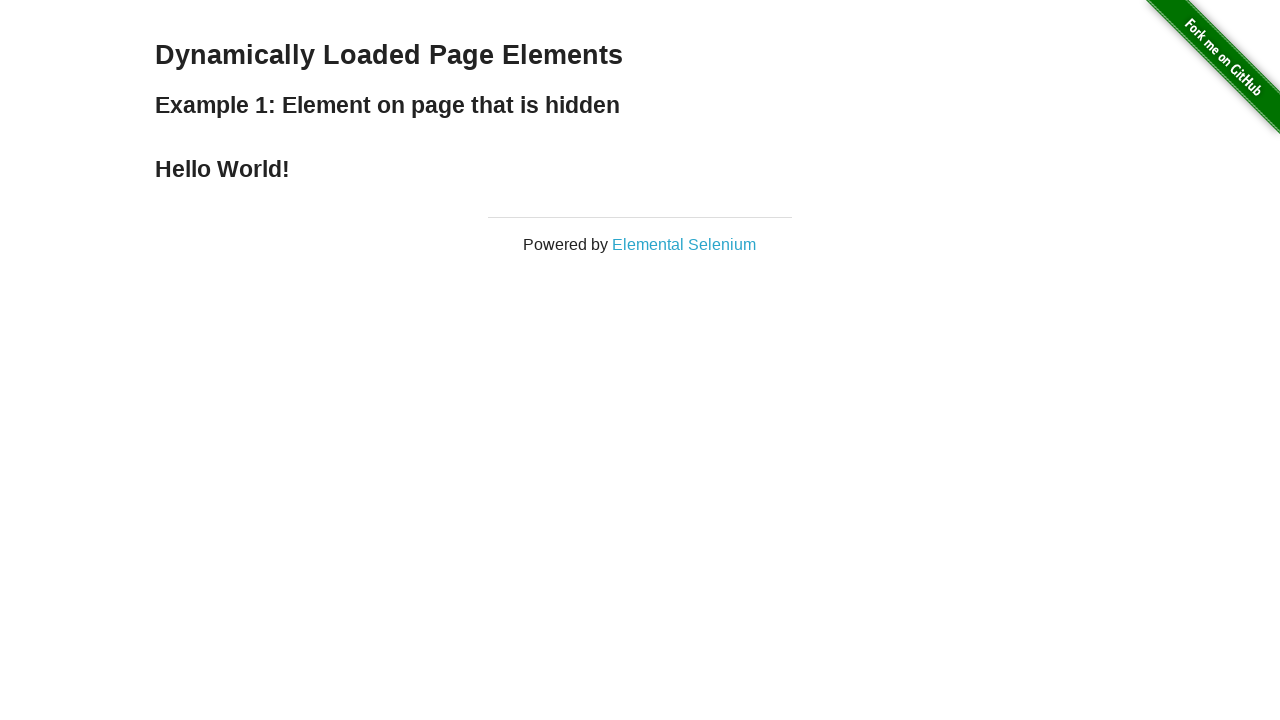

Retrieved hello world text: 'Hello World!'
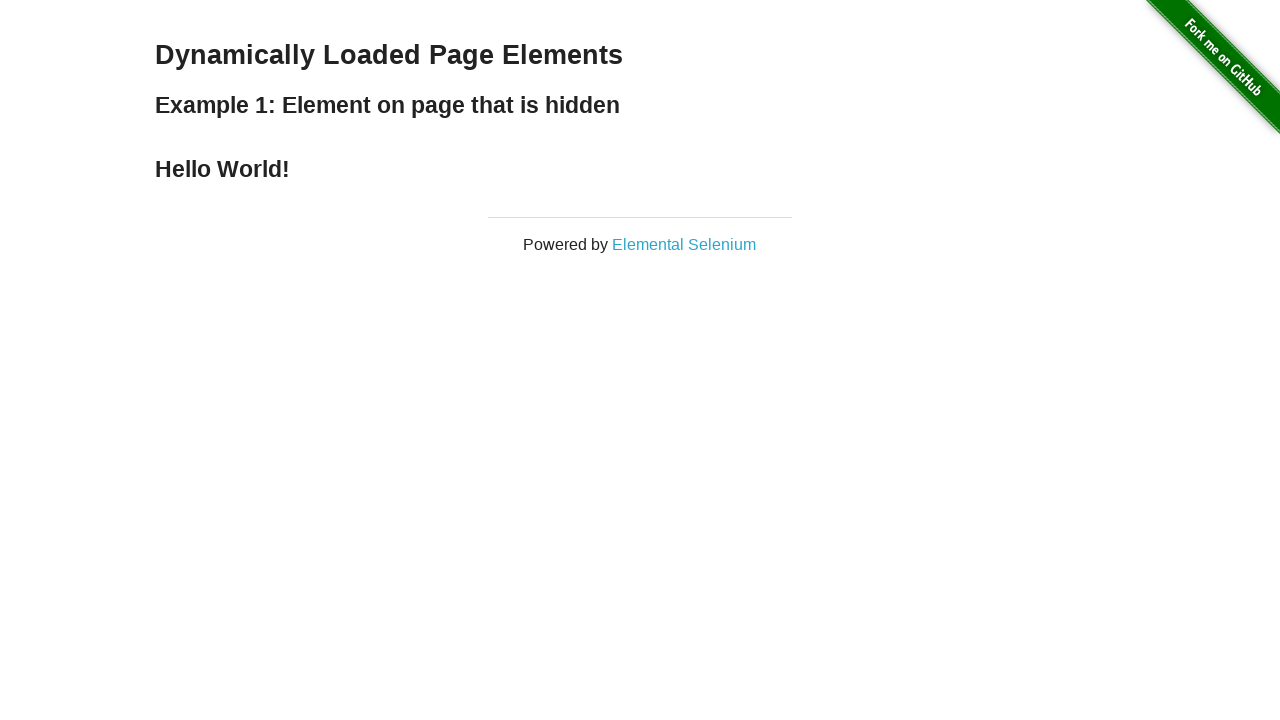

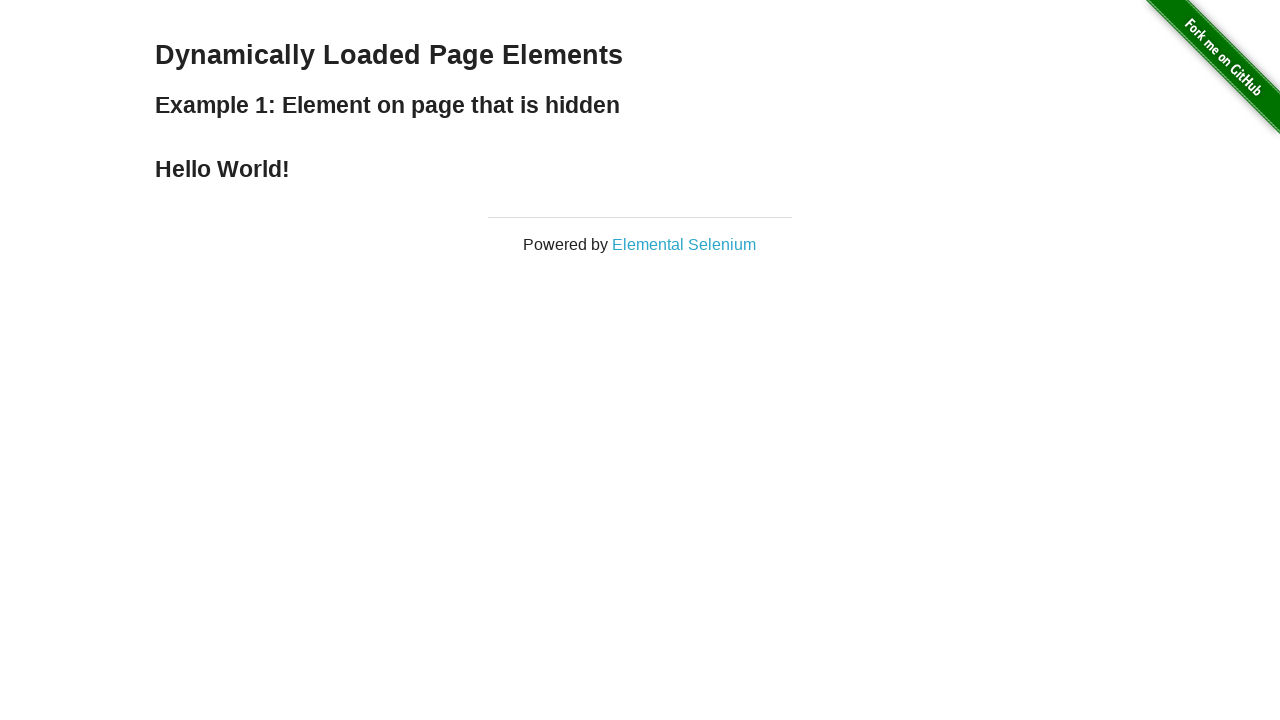